Tests JavaScript alert handling by triggering different types of alerts and accepting them with appropriate input

Starting URL: http://the-internet.herokuapp.com/javascript_alerts

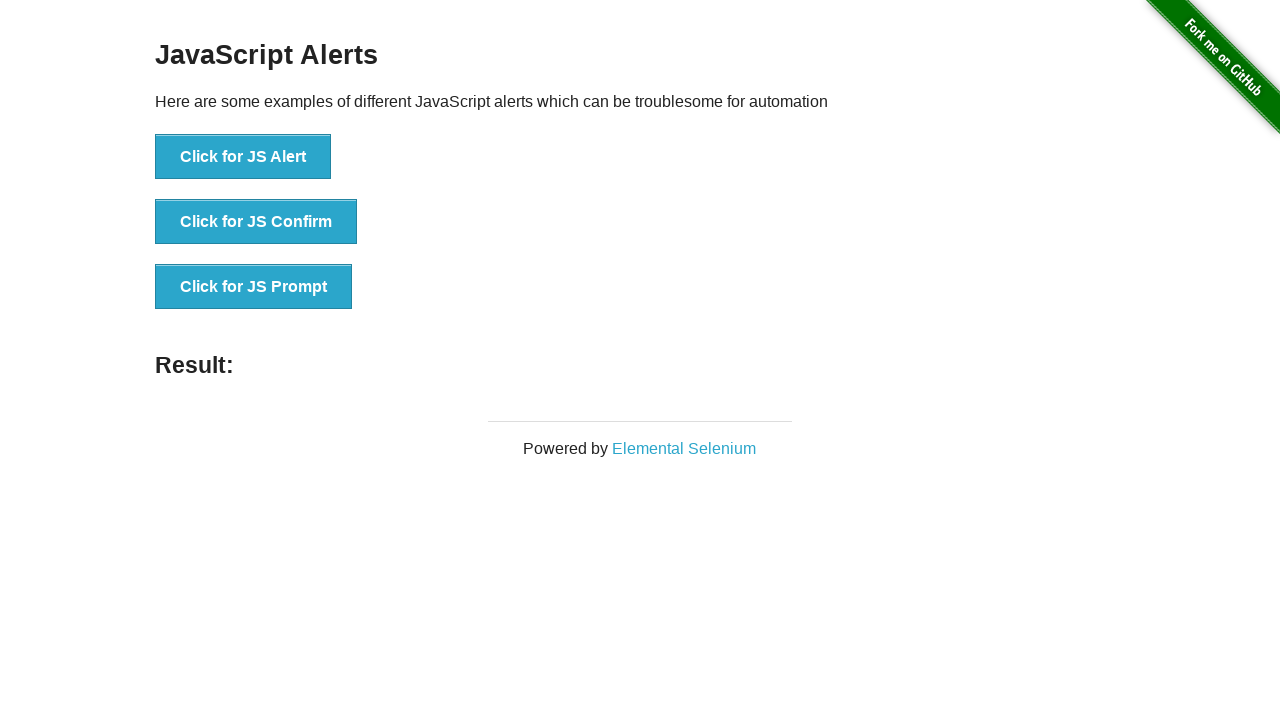

Triggered JavaScript alert dialog
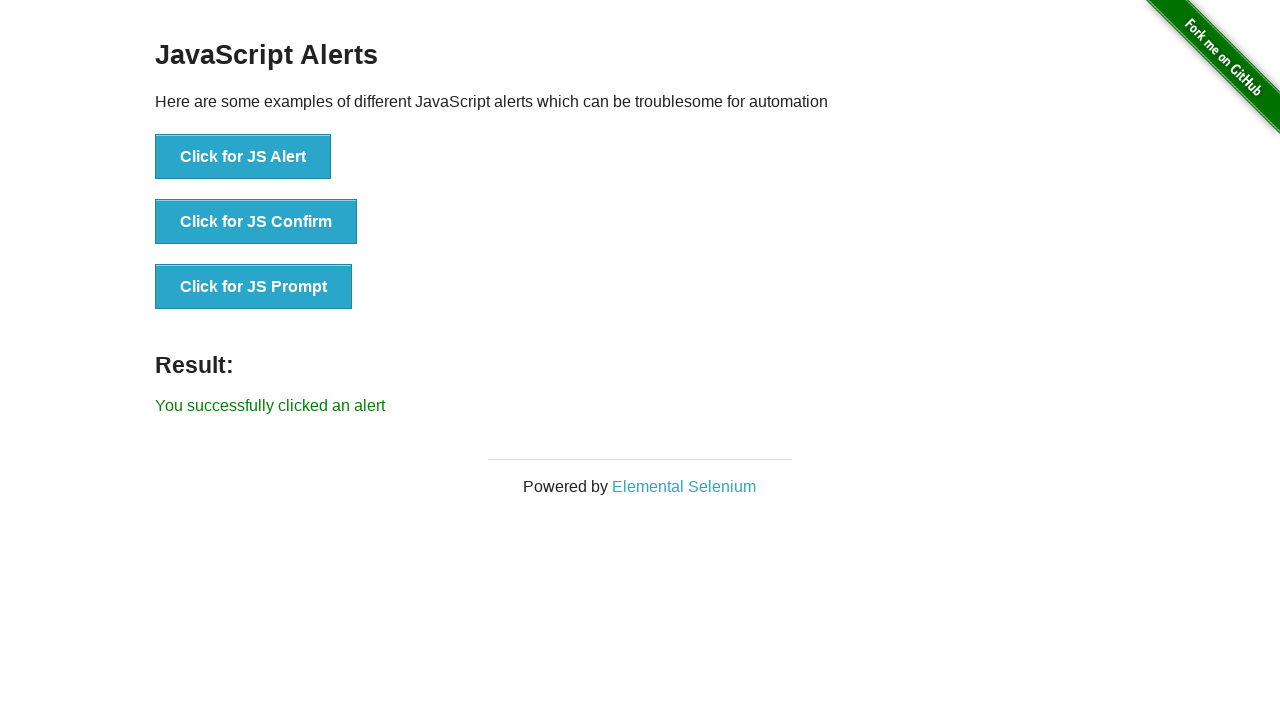

Set up dialog handler to accept alert
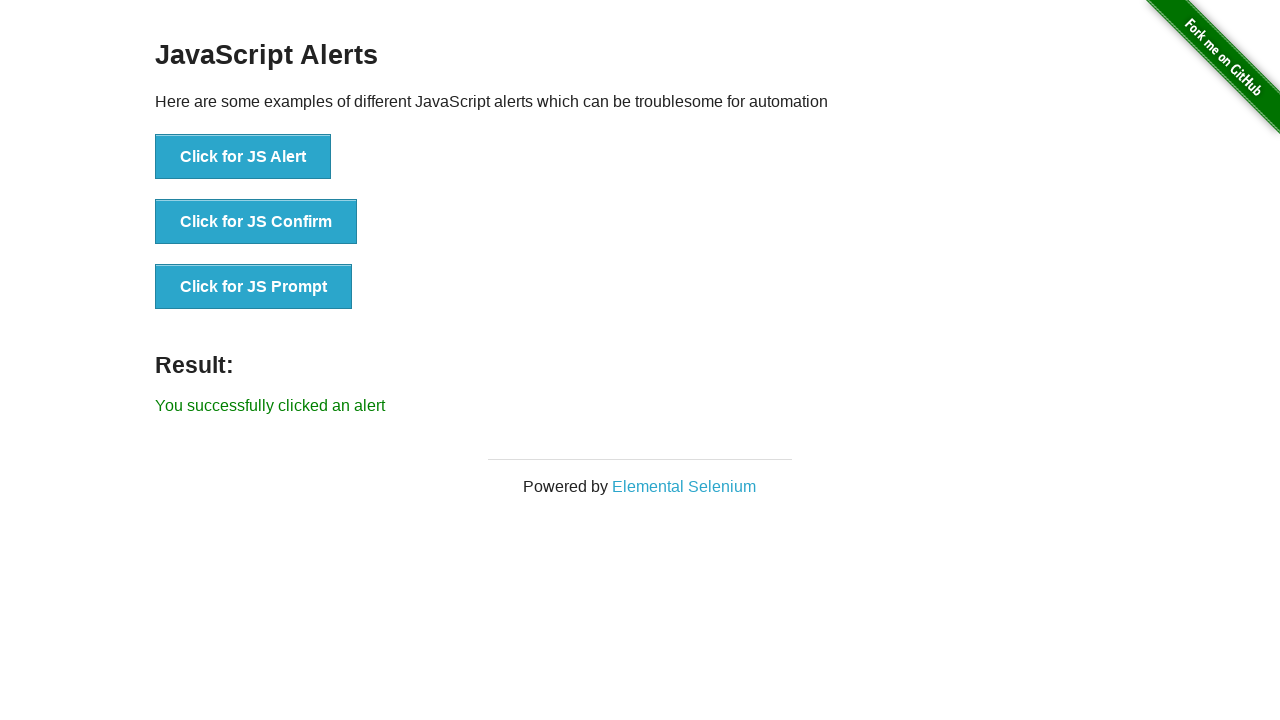

Alert result message appeared
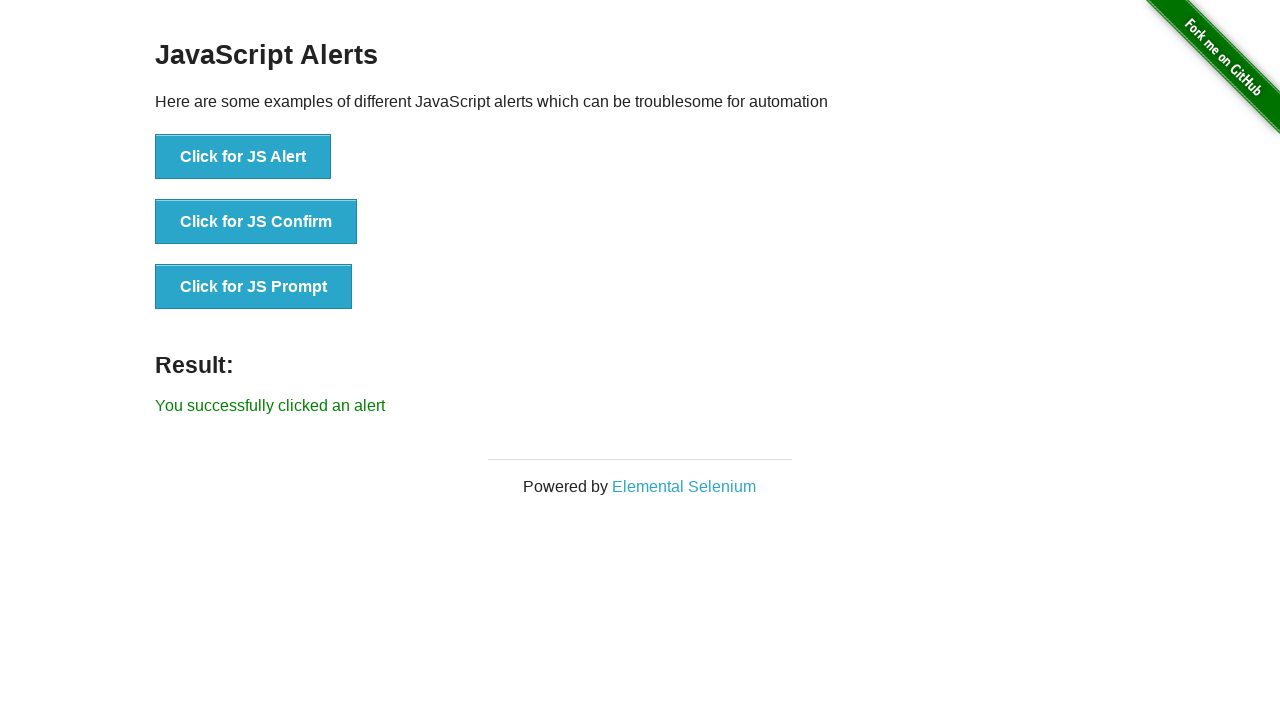

Triggered JavaScript confirm dialog
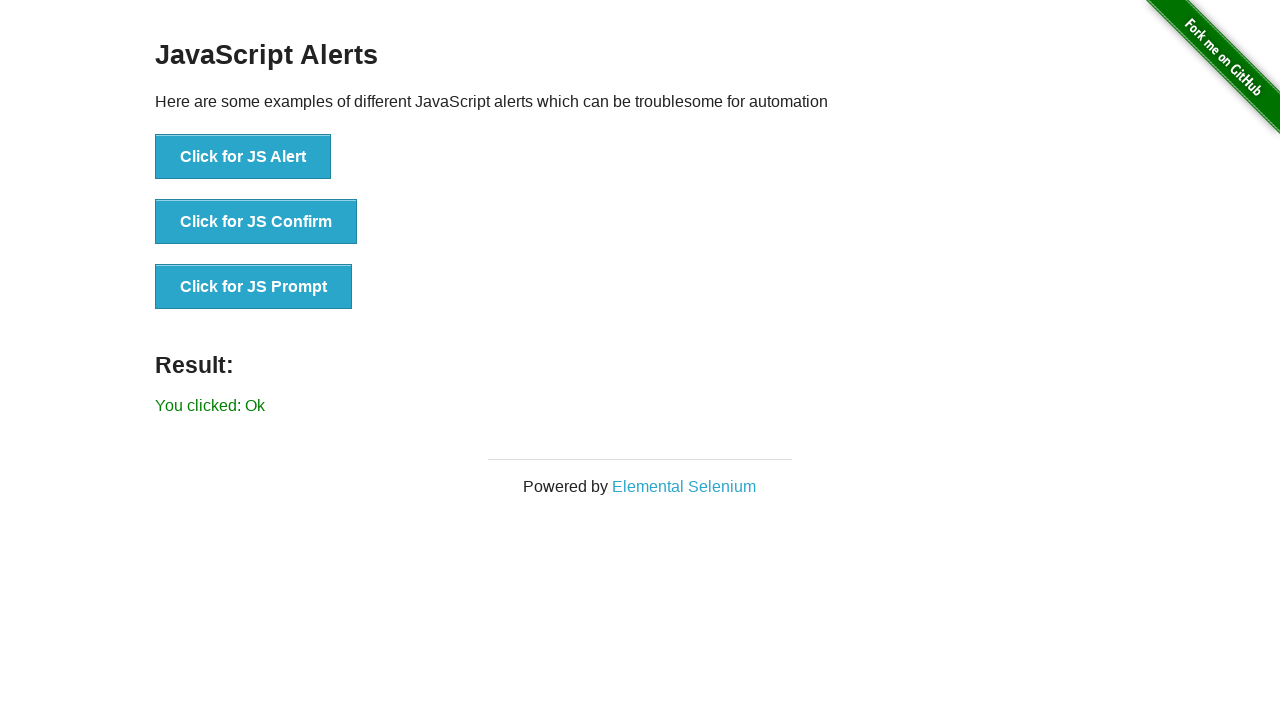

Set up dialog handler to accept confirm
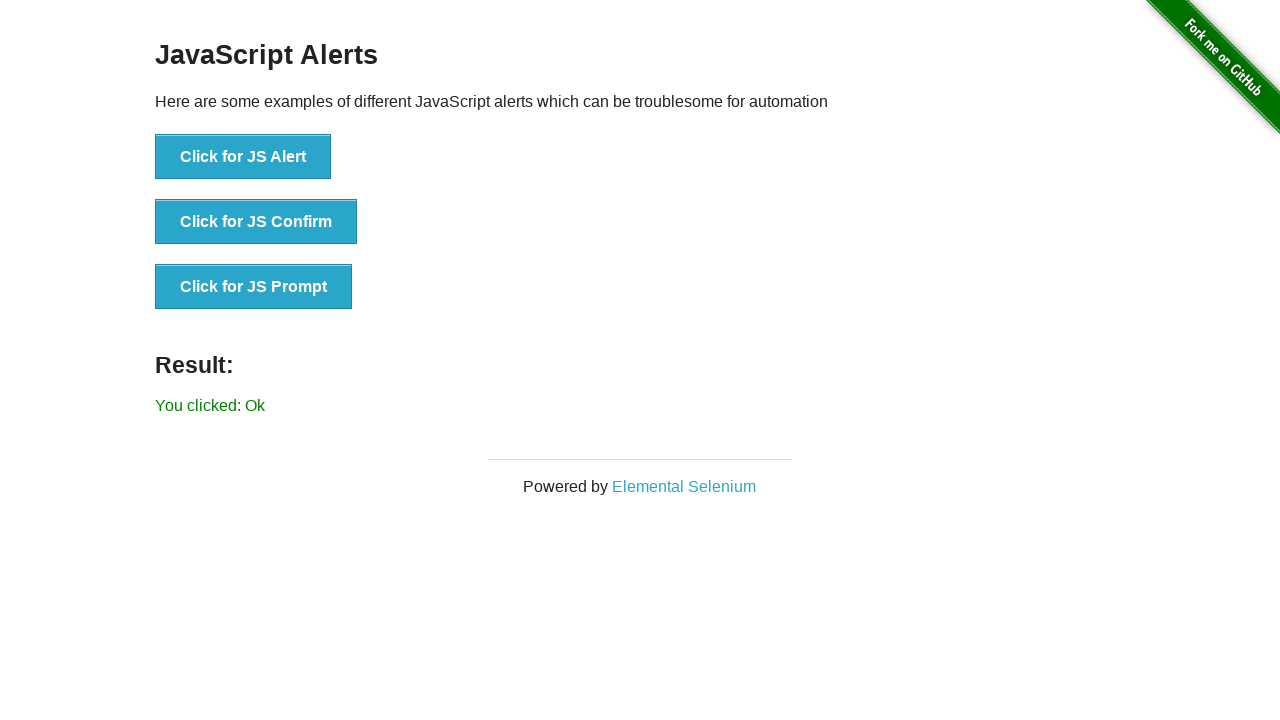

Confirm result message appeared
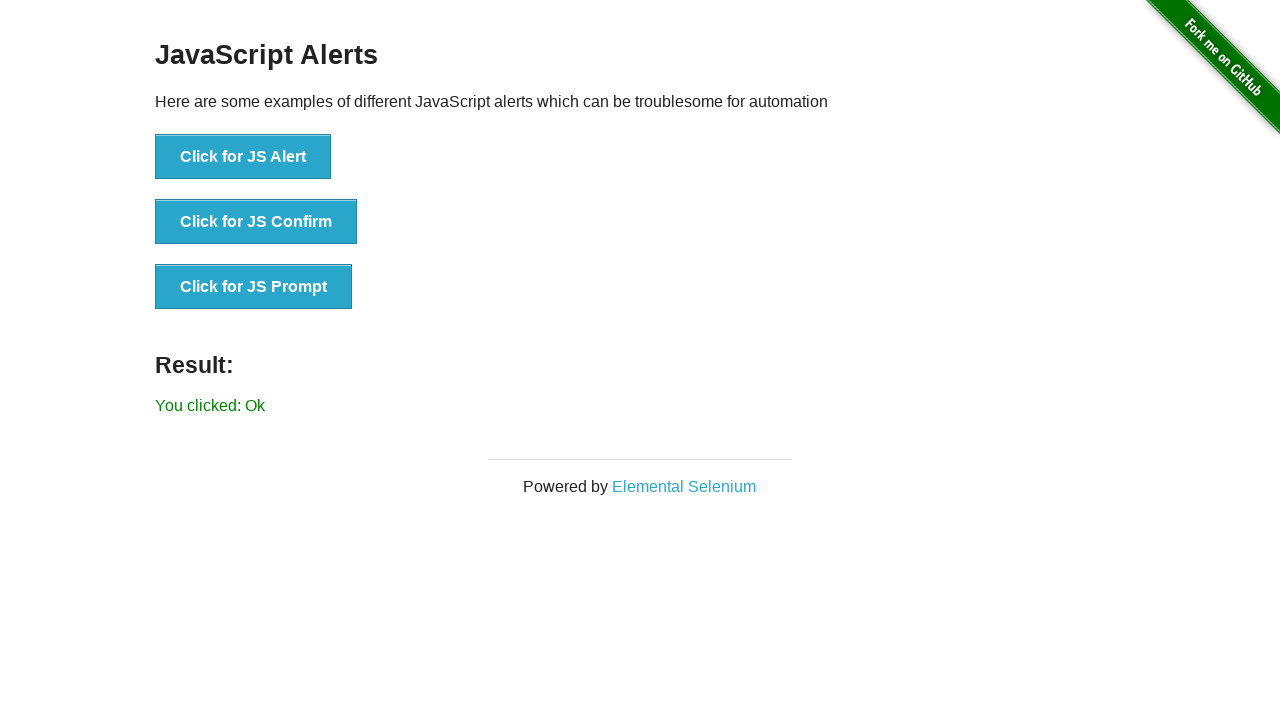

Set up dialog handler to accept prompt with input text
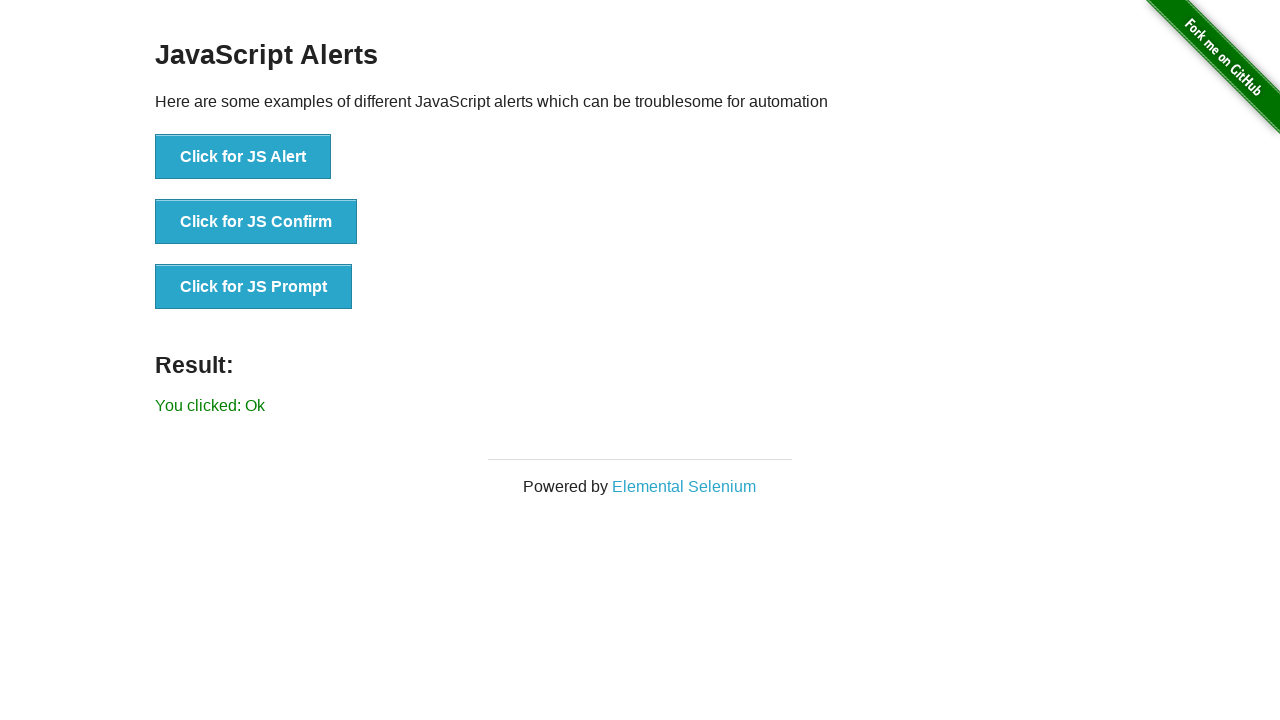

Triggered JavaScript prompt dialog
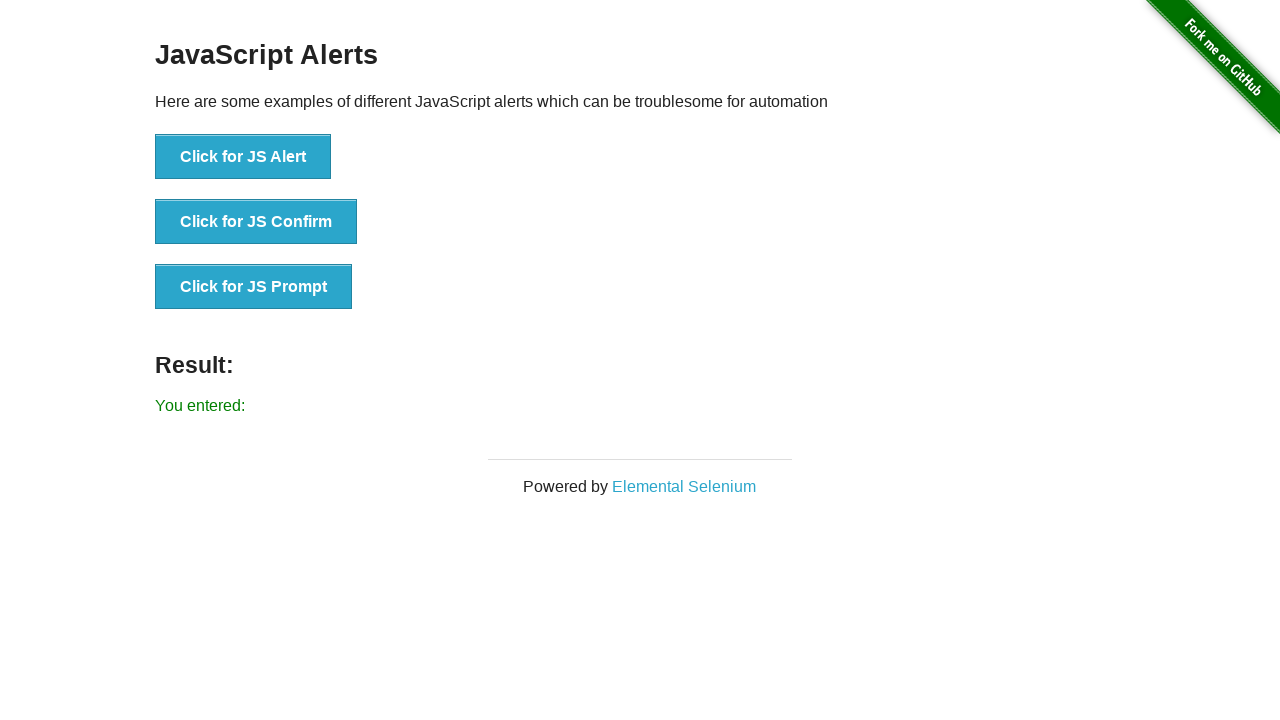

Prompt result message appeared
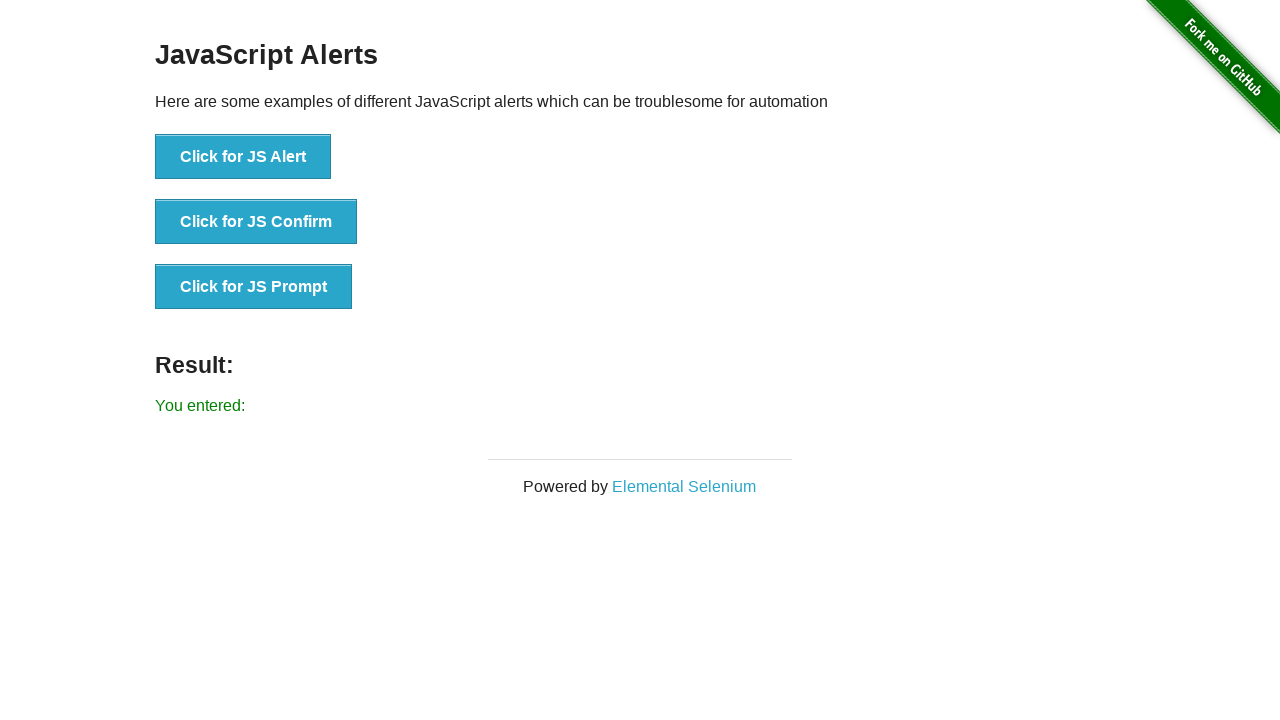

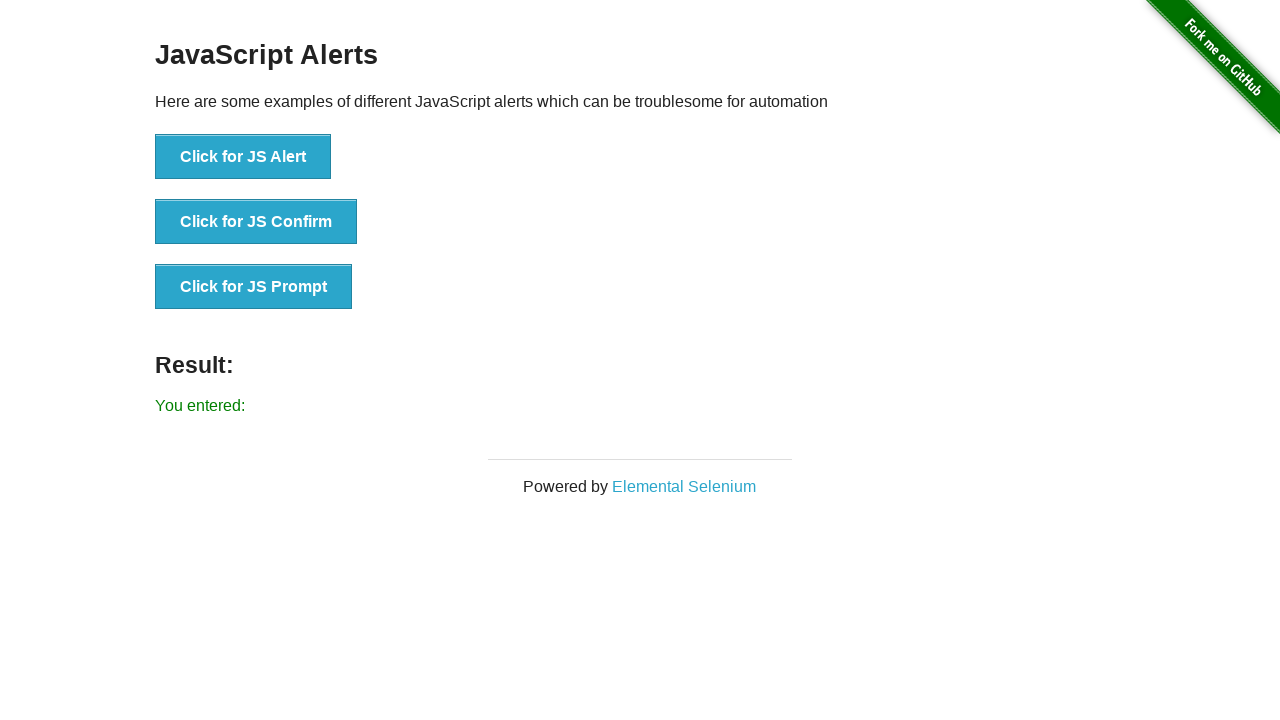